Tests dynamic loading functionality using Selenium approach - clicks start button and waits for finish element to become visible with expected text

Starting URL: https://the-internet.herokuapp.com/dynamic_loading/2

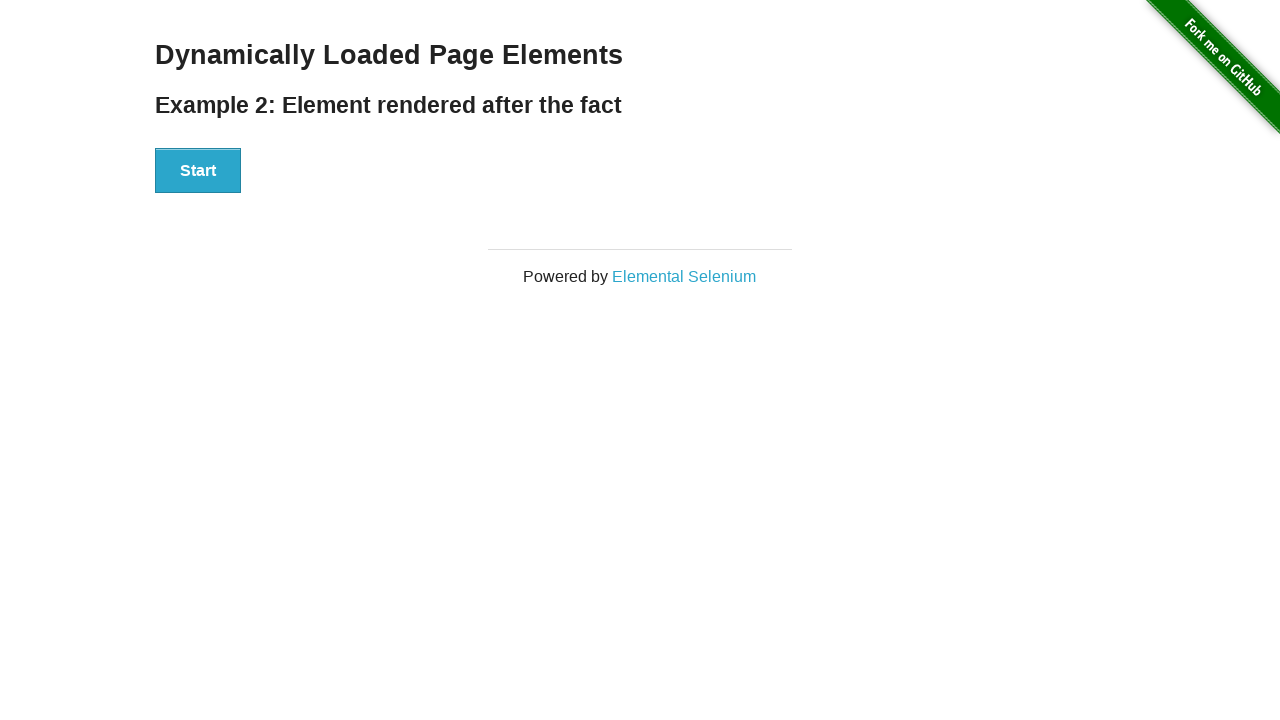

Clicked start button to trigger dynamic loading at (198, 171) on #start button
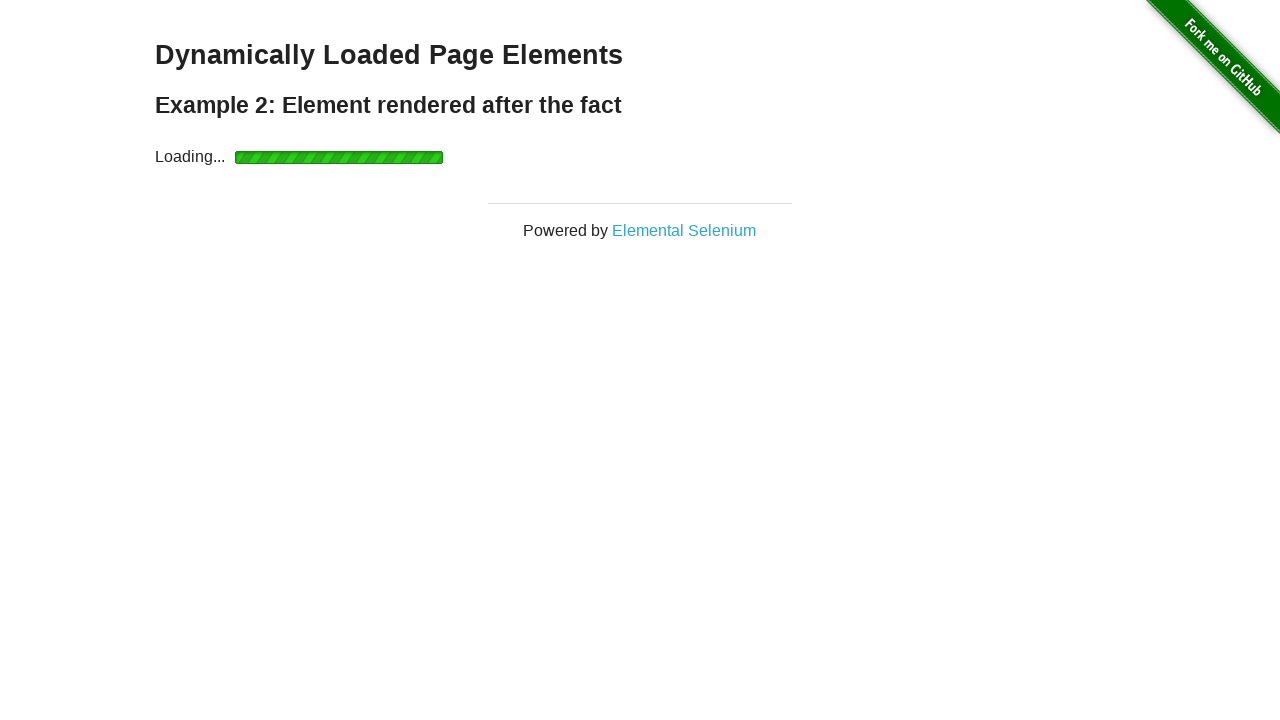

Finish element became visible after dynamic loading completed
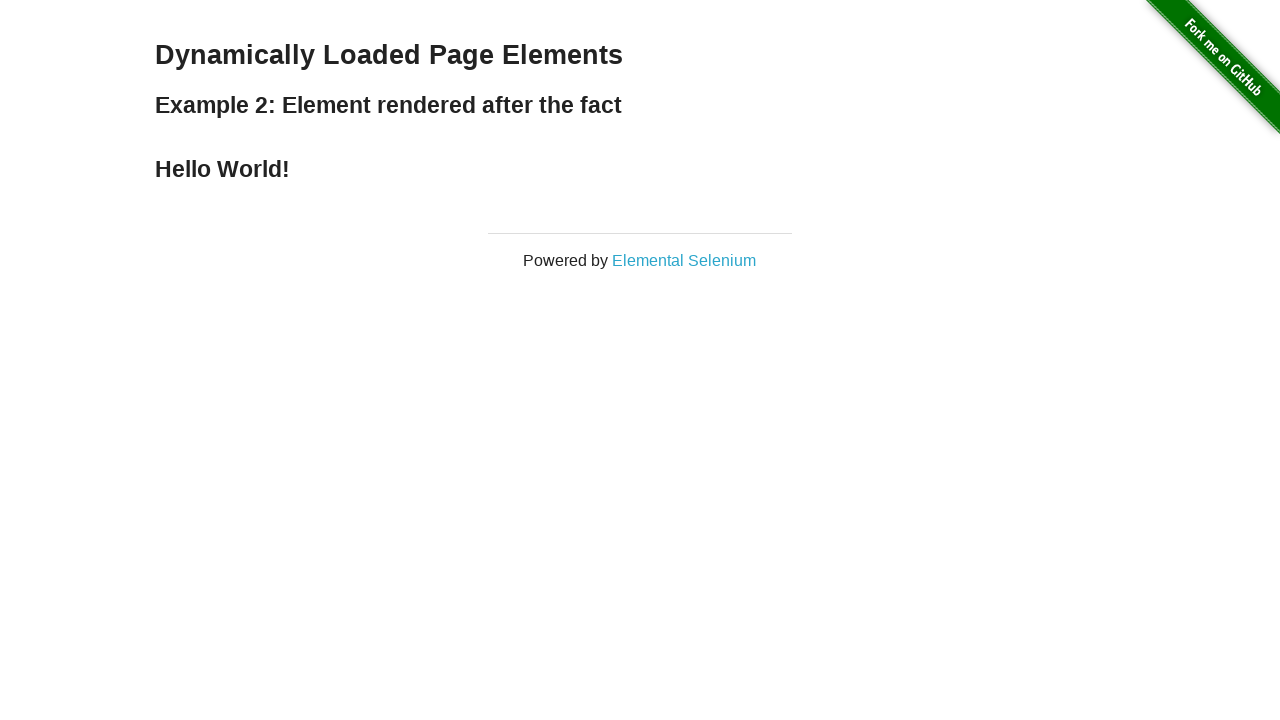

Retrieved text from finish element
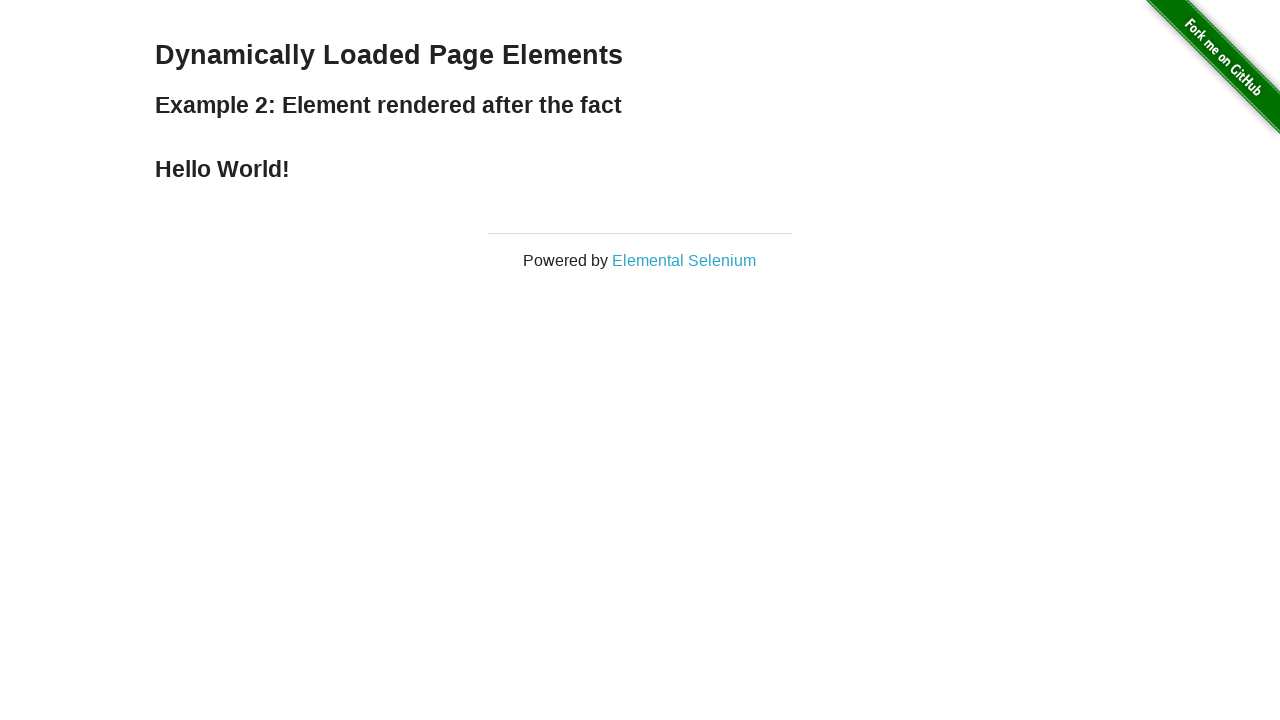

Verified finish element contains expected text 'Hello World!'
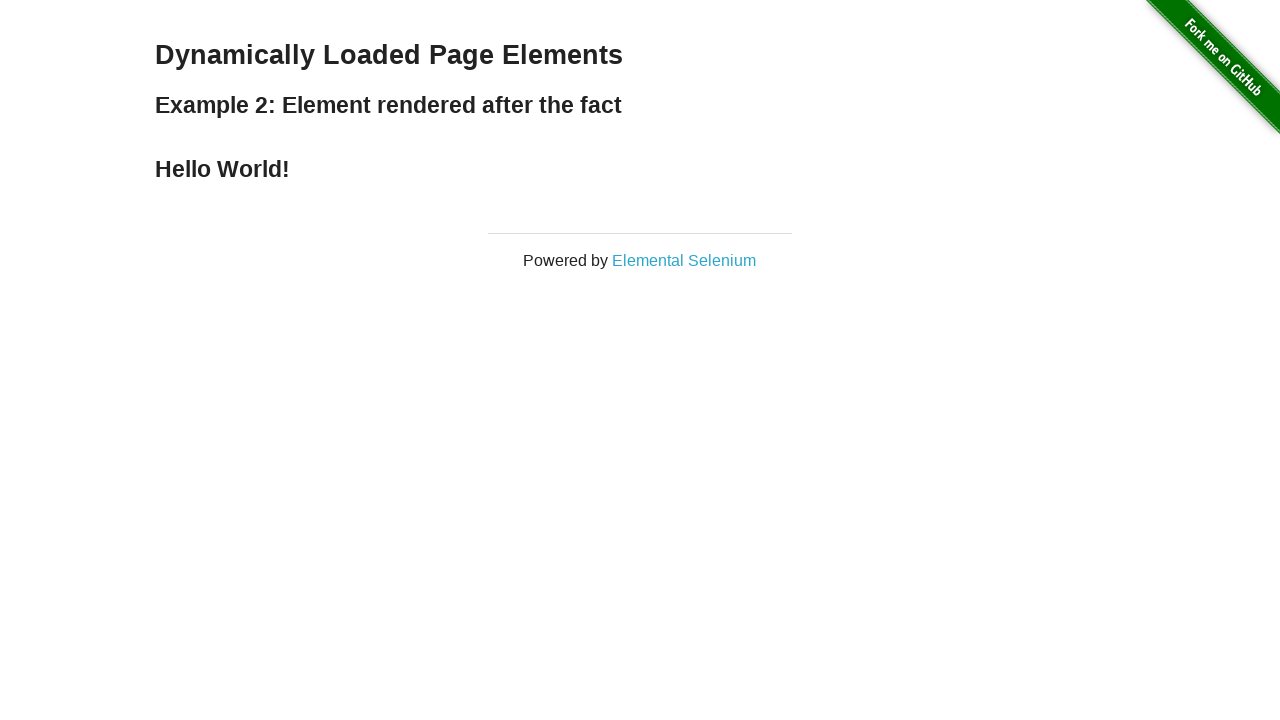

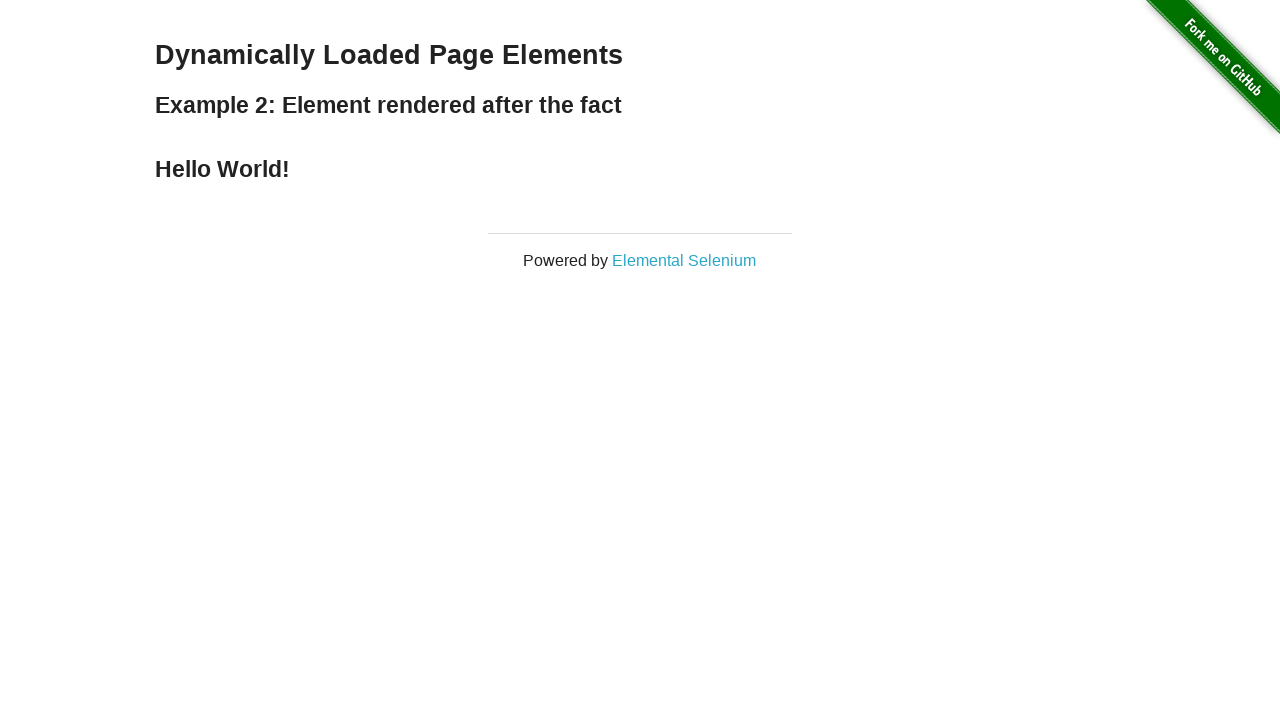